Tests relative locator functionality on a practice page by finding a label above a name input field, clicking a checkbox using relative positioning, and verifying label text next to a radio button.

Starting URL: https://rahulshettyacademy.com/angularpractice/

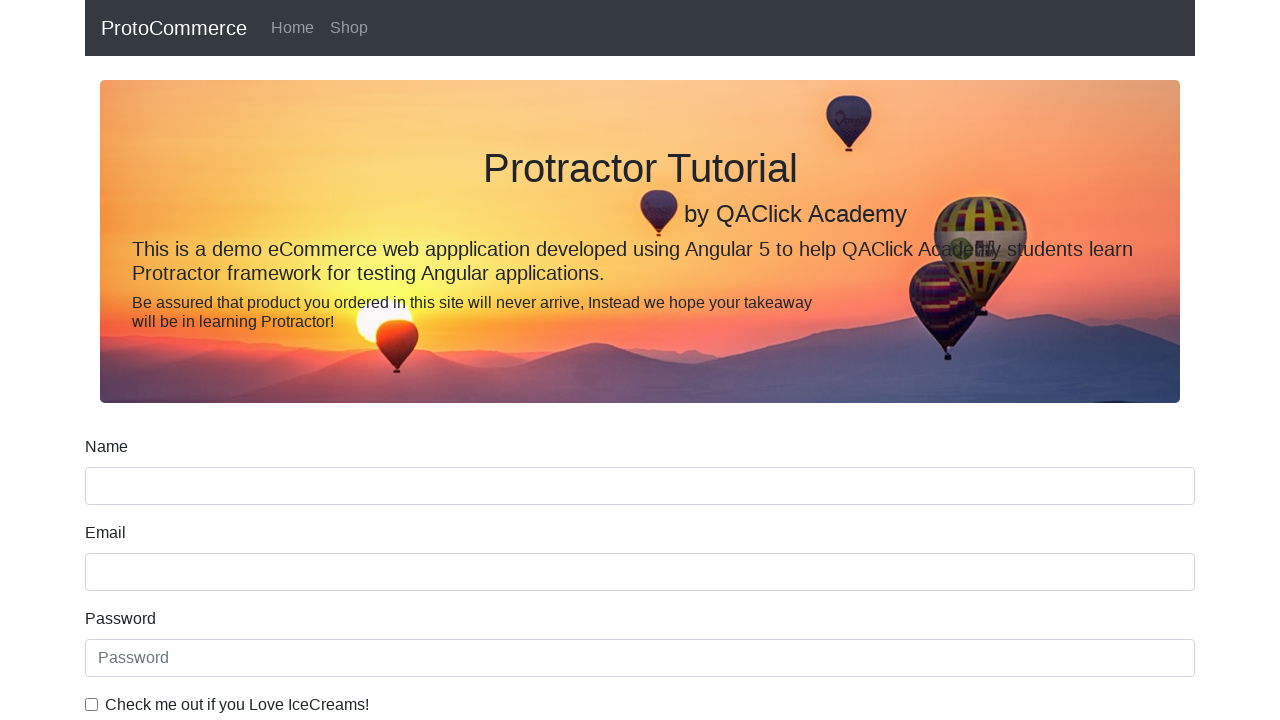

Located the name input field
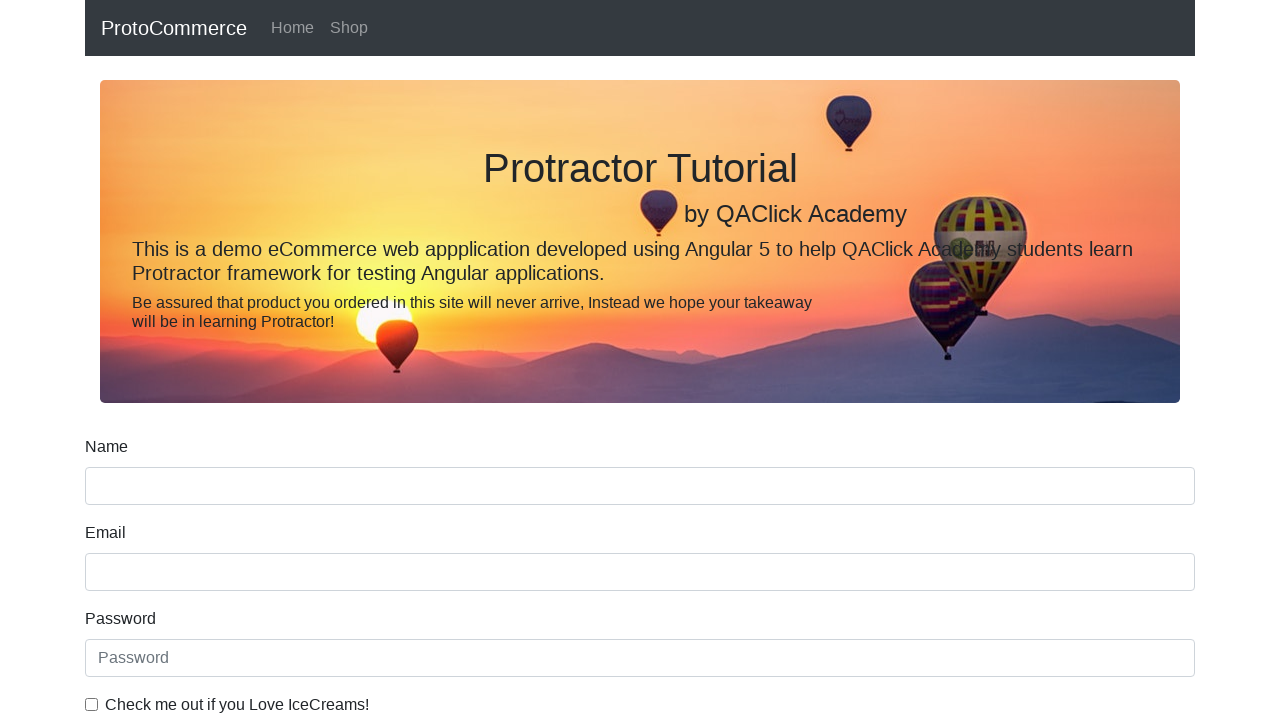

Located the label above the name input field
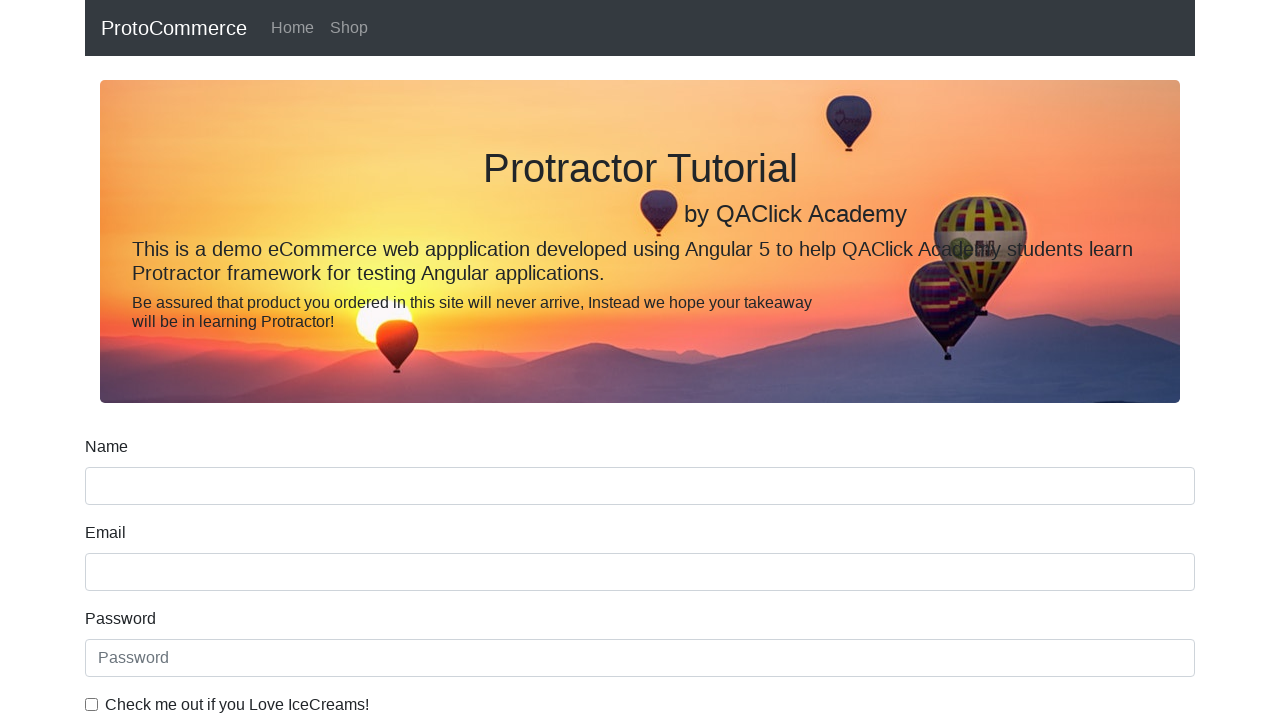

Located the ice cream checkbox label text
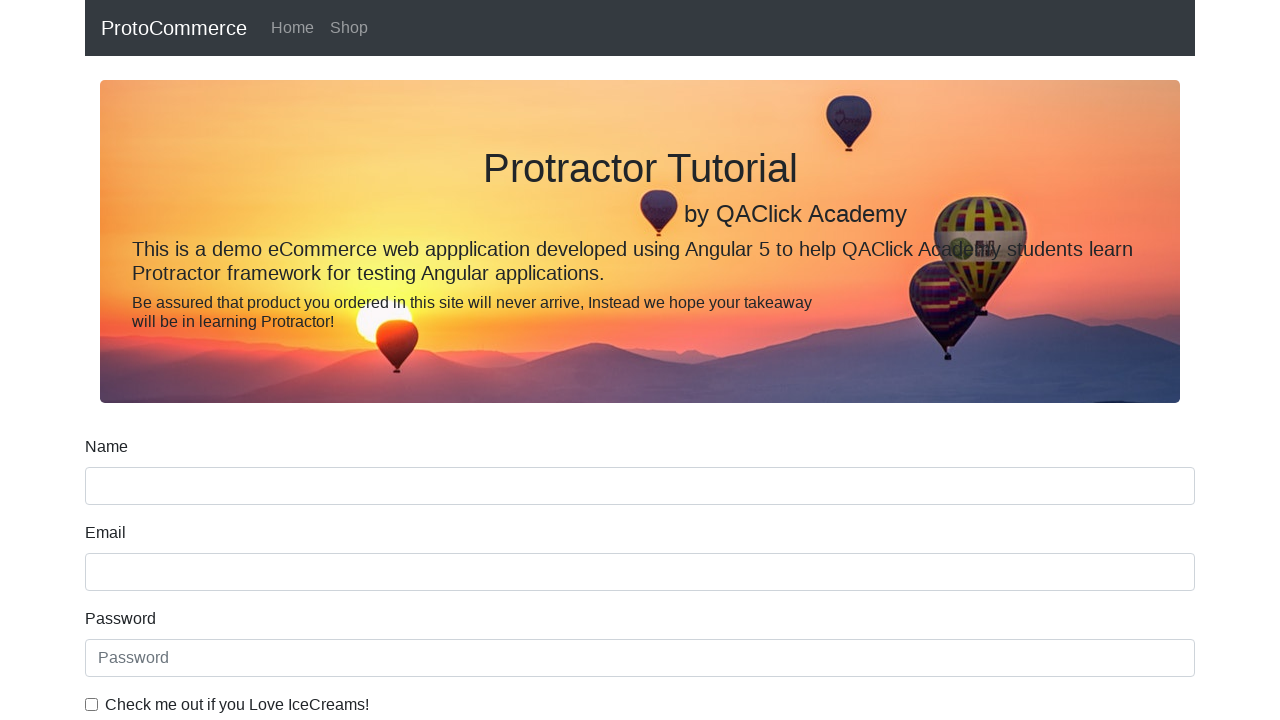

Clicked the ice cream checkbox using relative positioning at (92, 704) on input#exampleCheck1
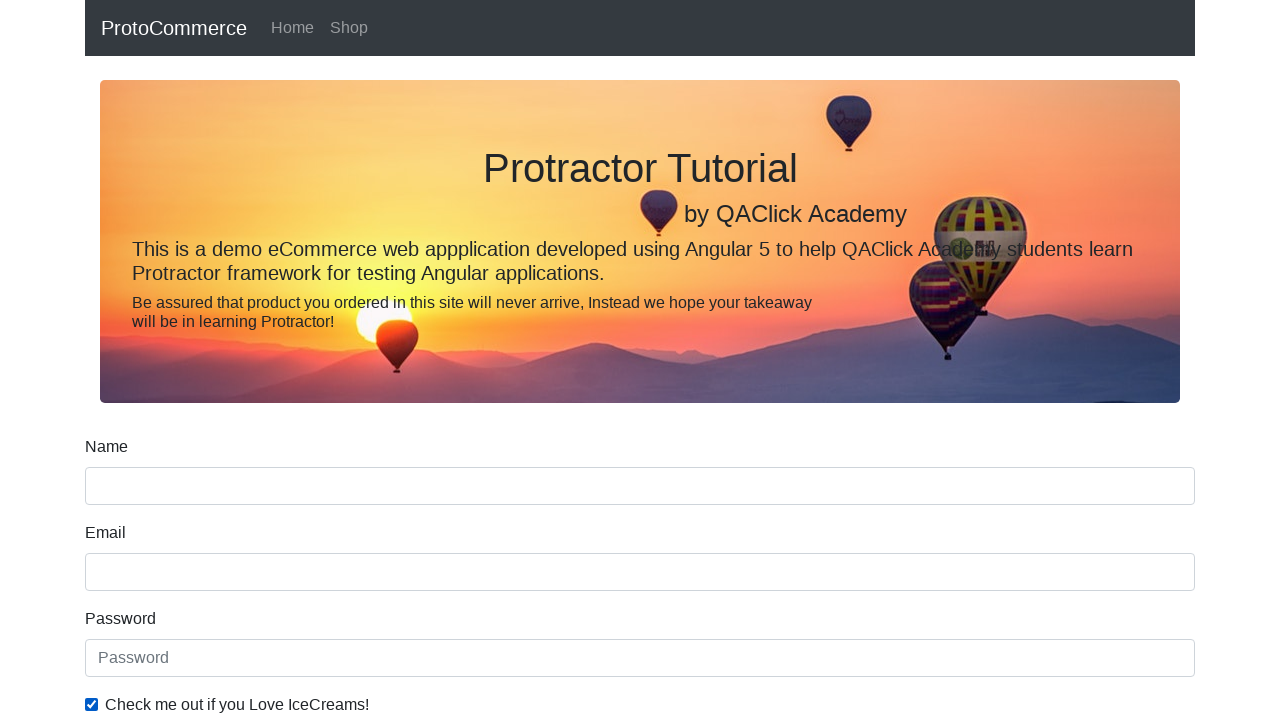

Located the inline radio button
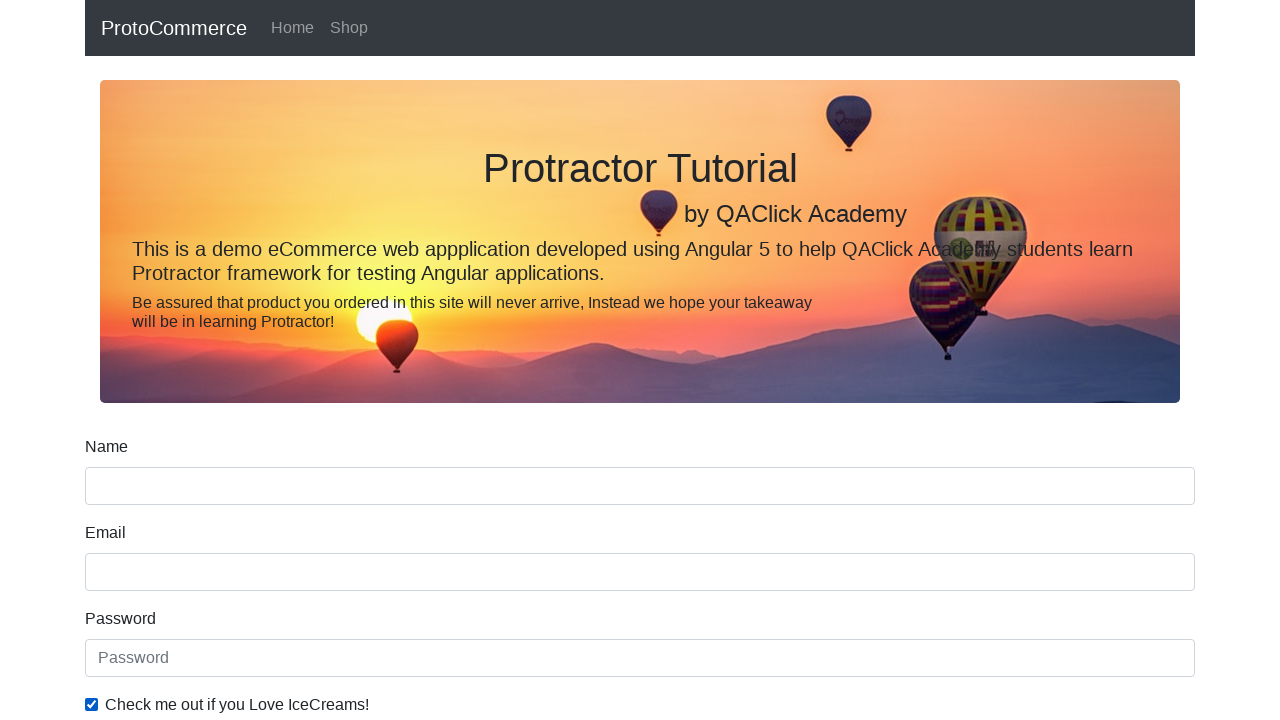

Confirmed name input field is visible
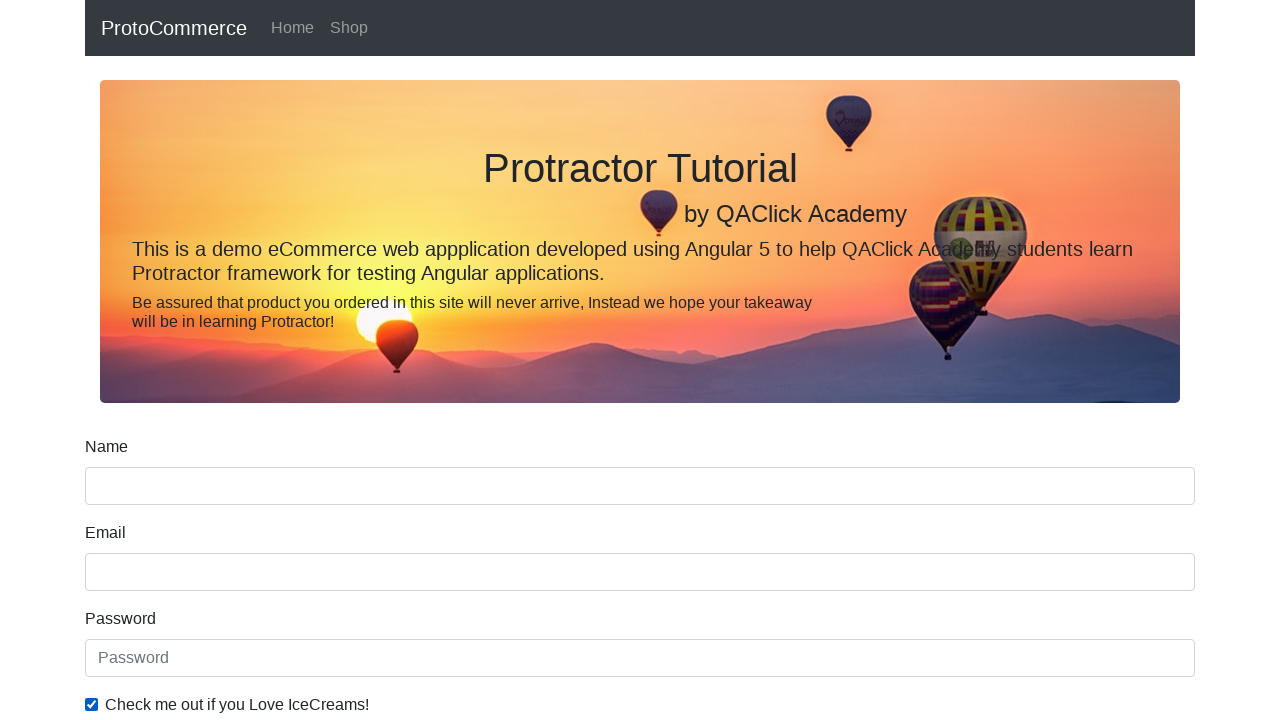

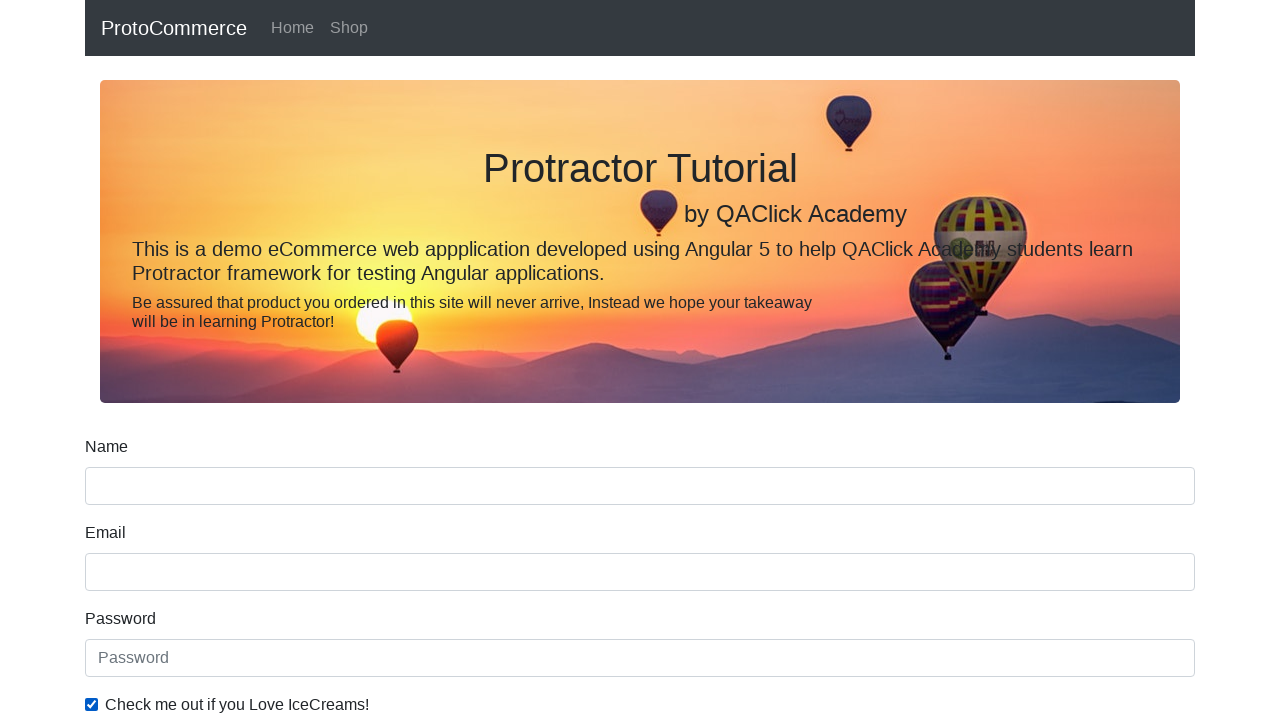